Tests scrolling to form elements and filling in name and date fields on a scroll practice page

Starting URL: https://formy-project.herokuapp.com/scroll

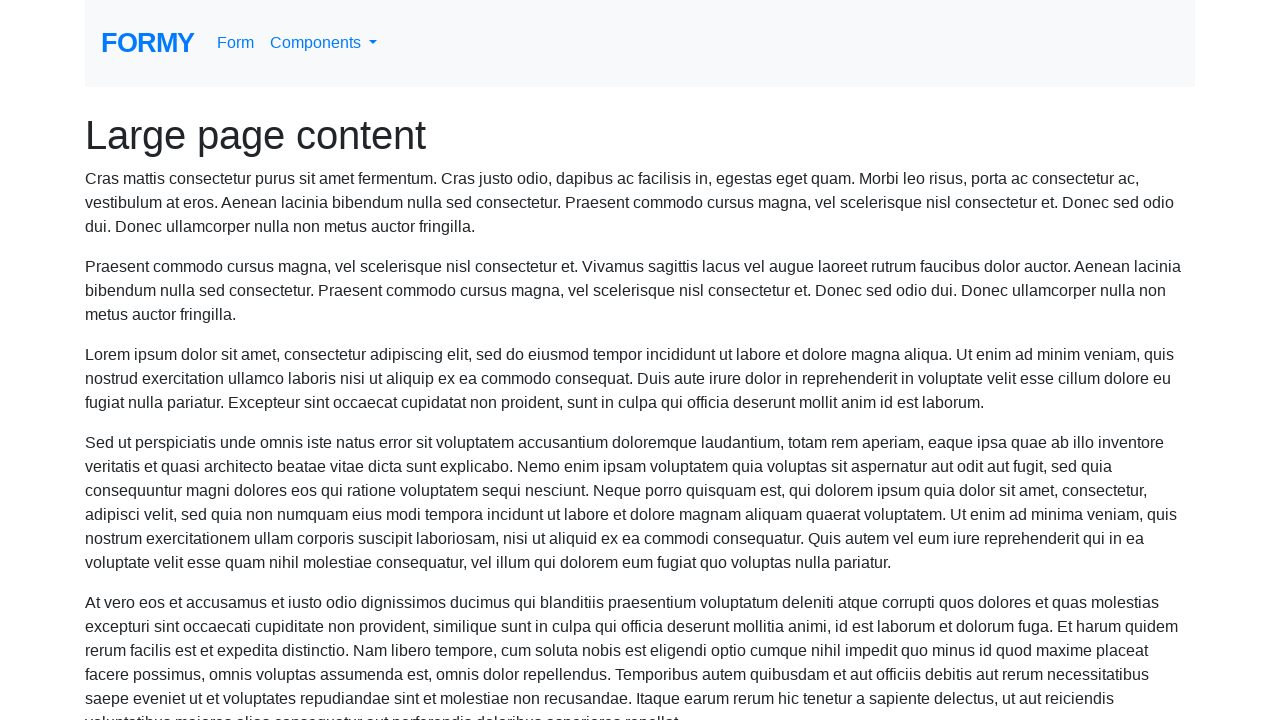

Located the name field element
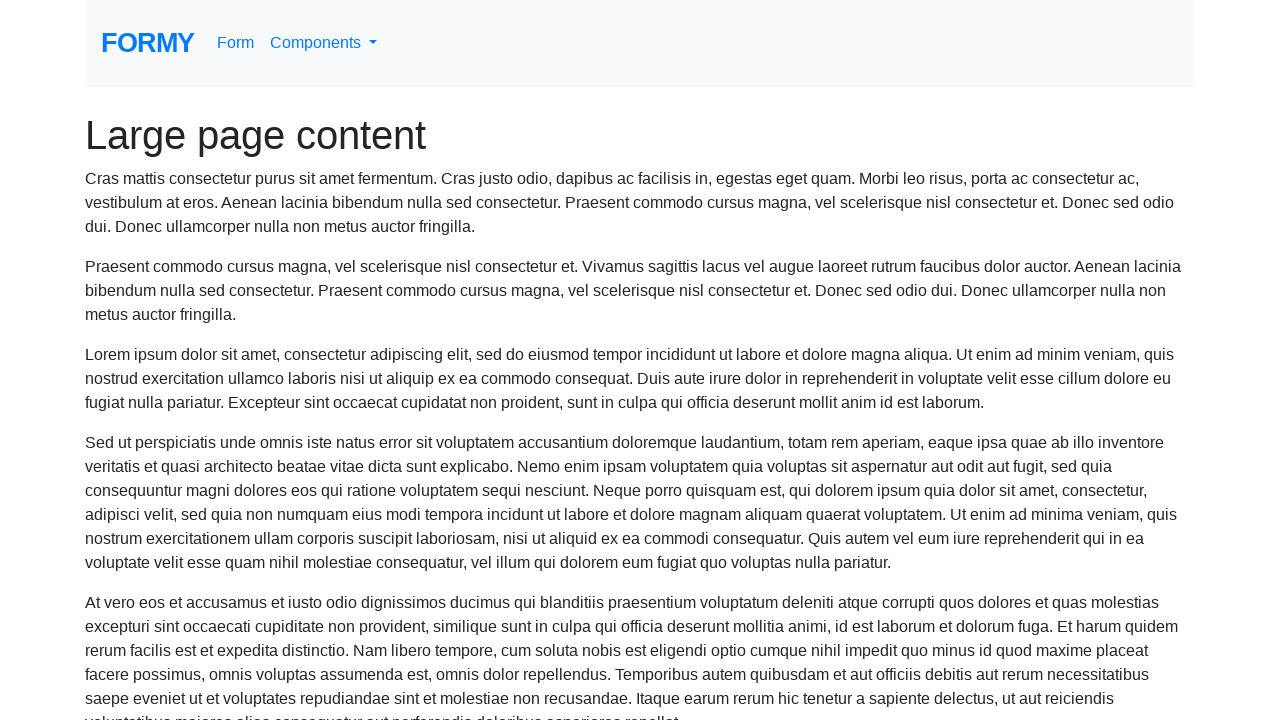

Scrolled to name field into view
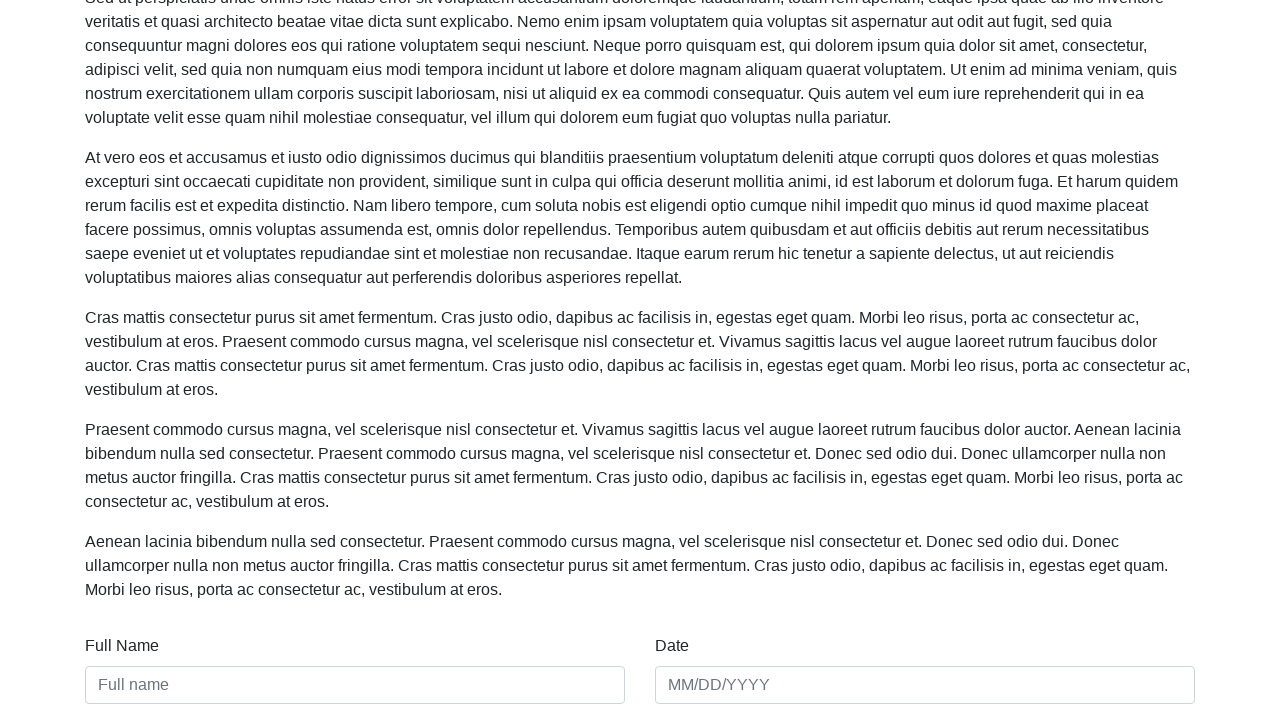

Filled name field with 'Anna Kashenok' on #name
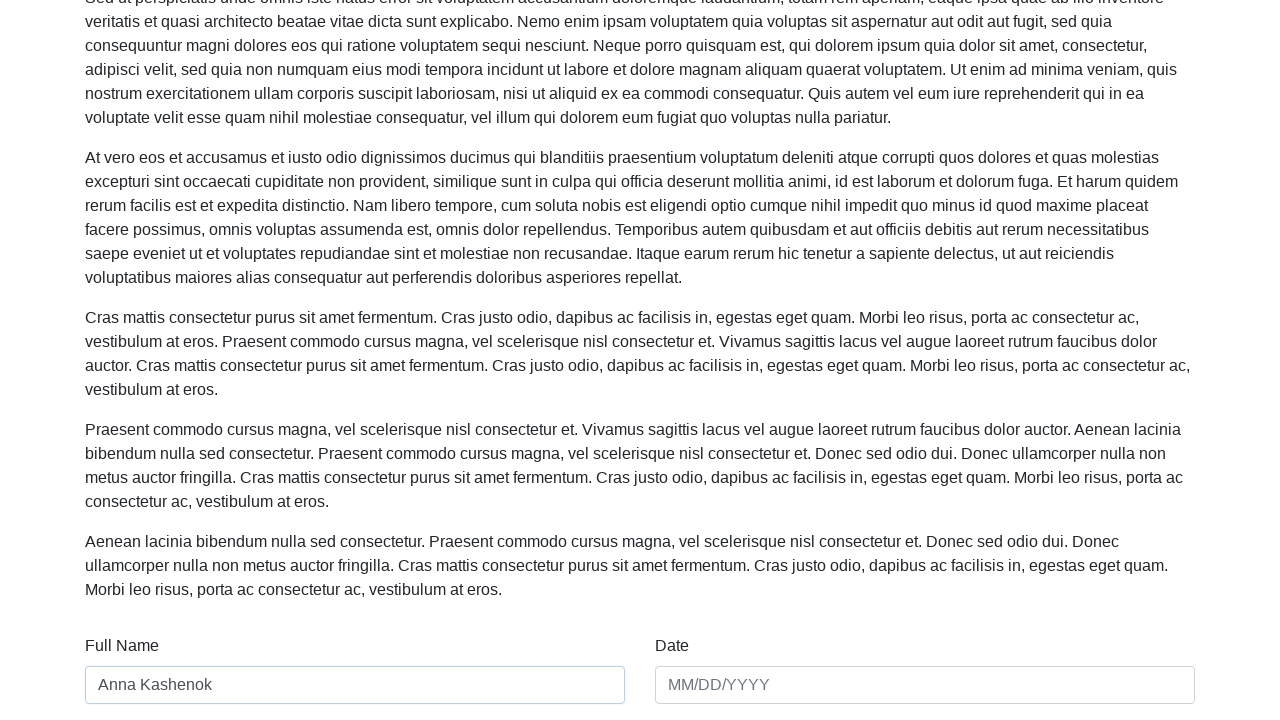

Filled date field with '01/01/2020' on #date
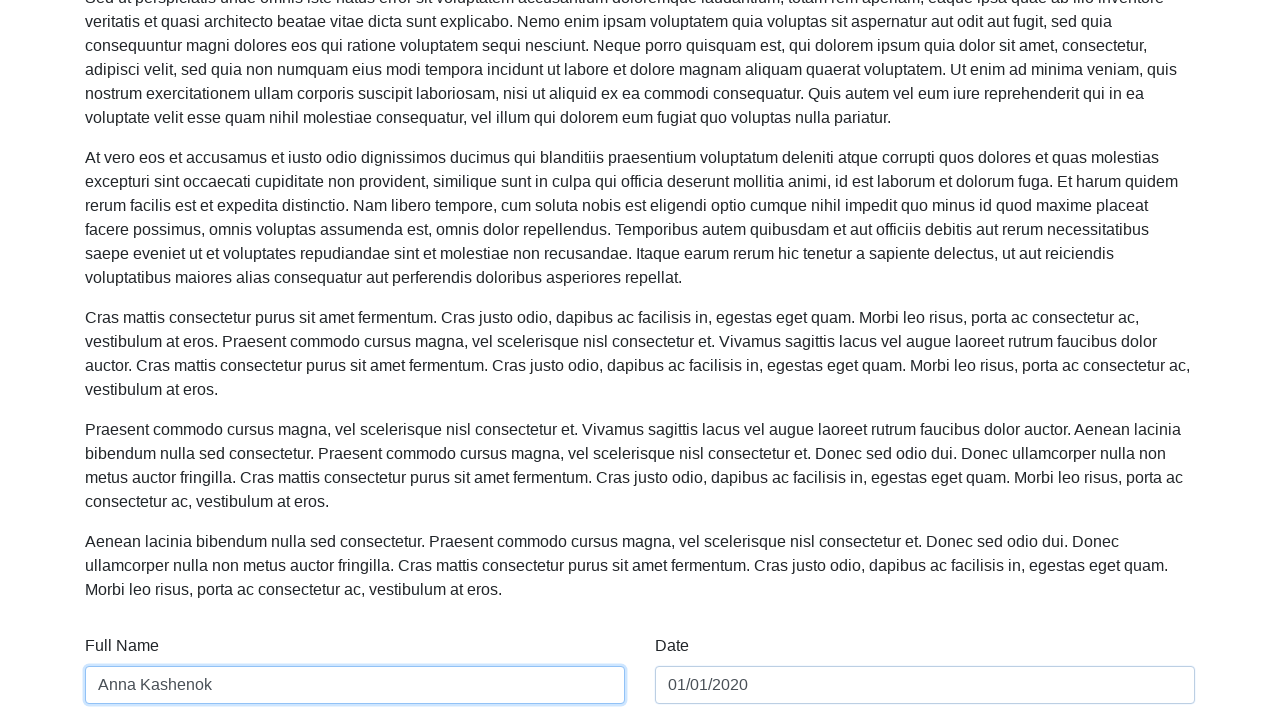

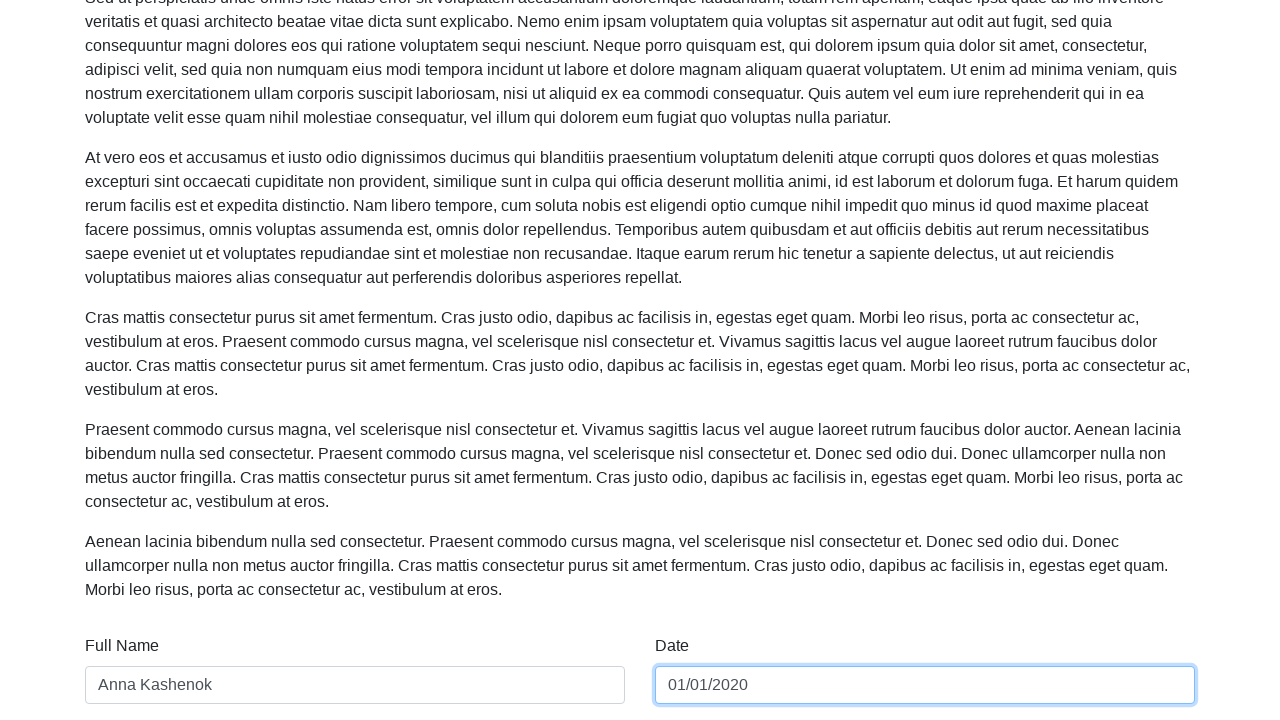